Verifies that the page title matches the expected customer service center title

Starting URL: https://cac-tat.s3.eu-central-1.amazonaws.com/index.html

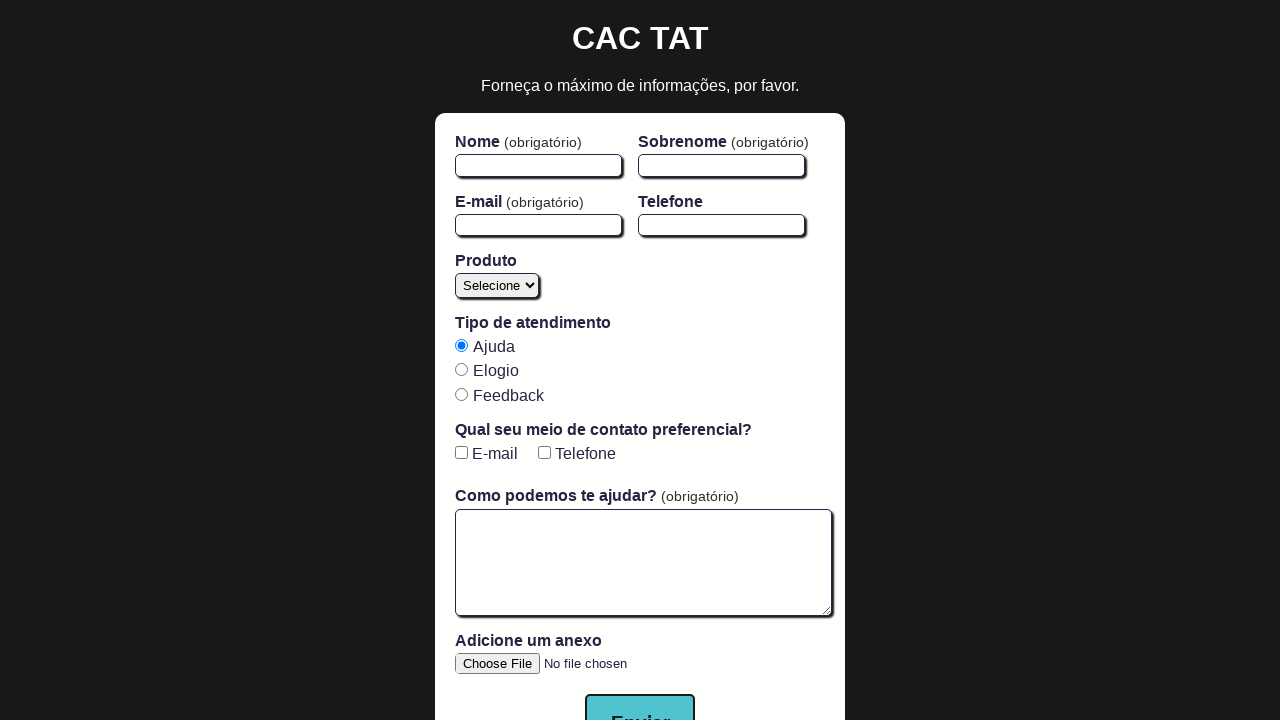

Navigated to customer service center URL
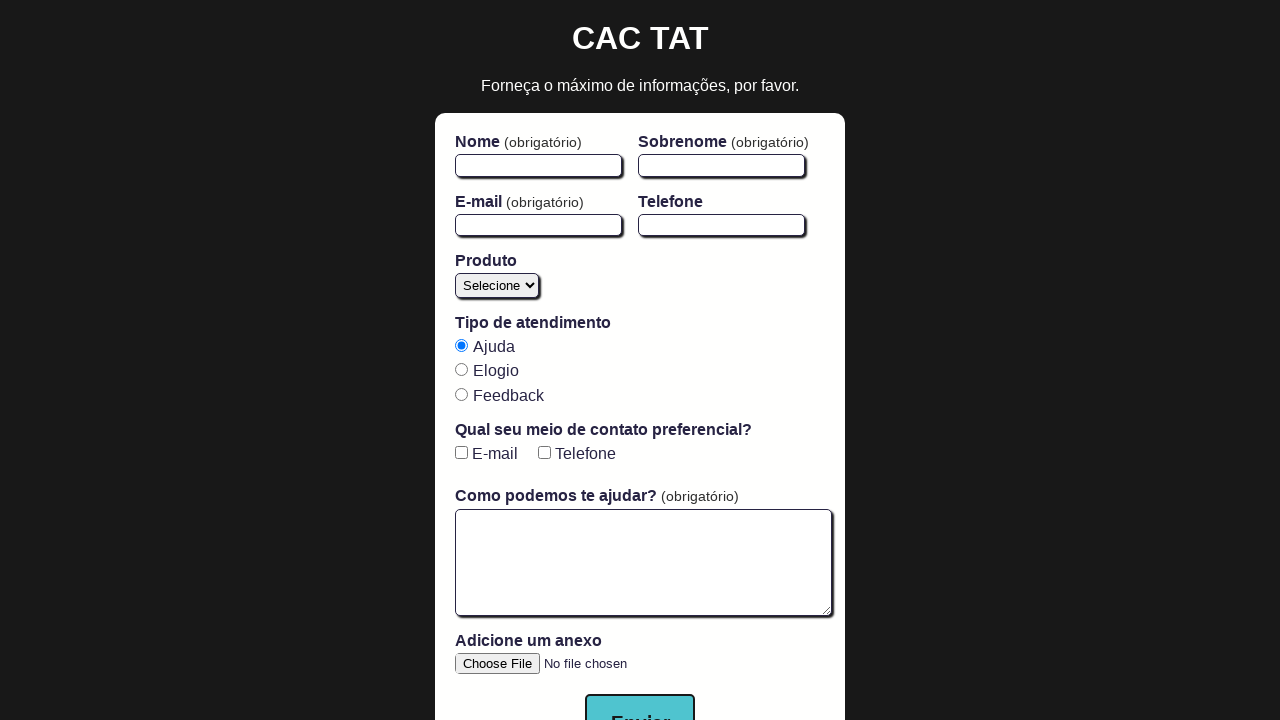

Verified page title matches expected 'Central de Atendimento ao Cliente TAT'
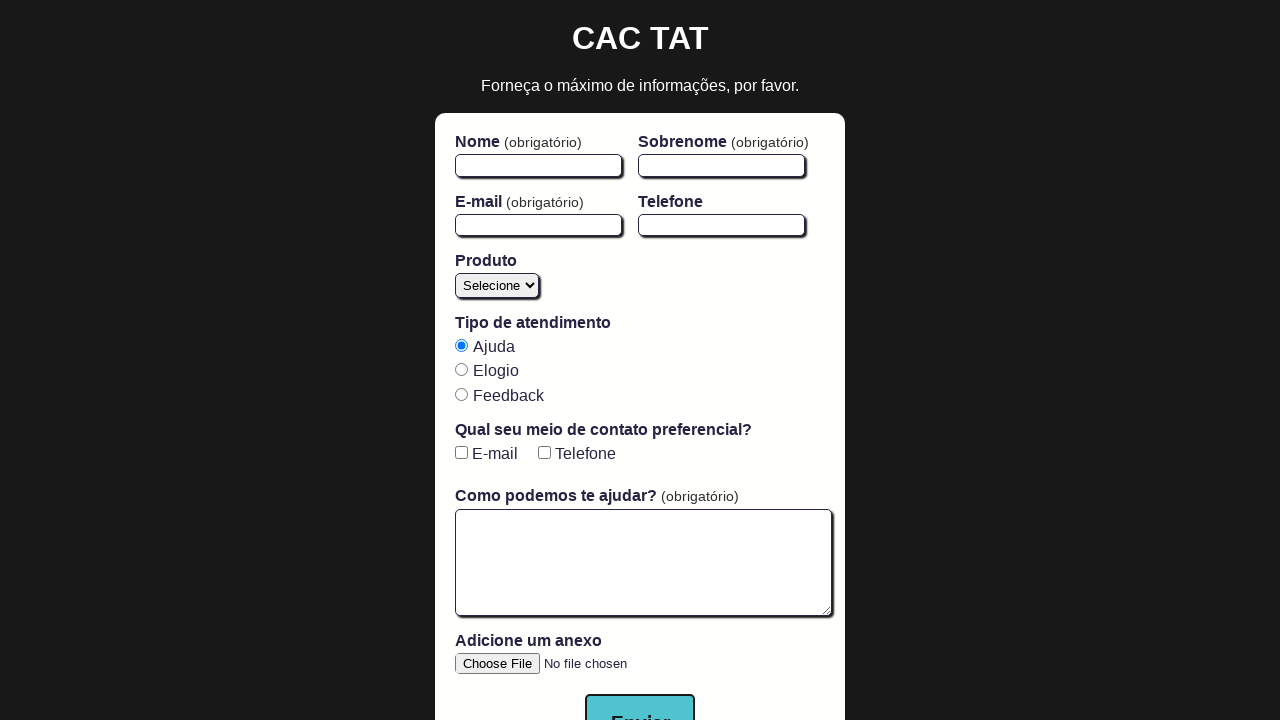

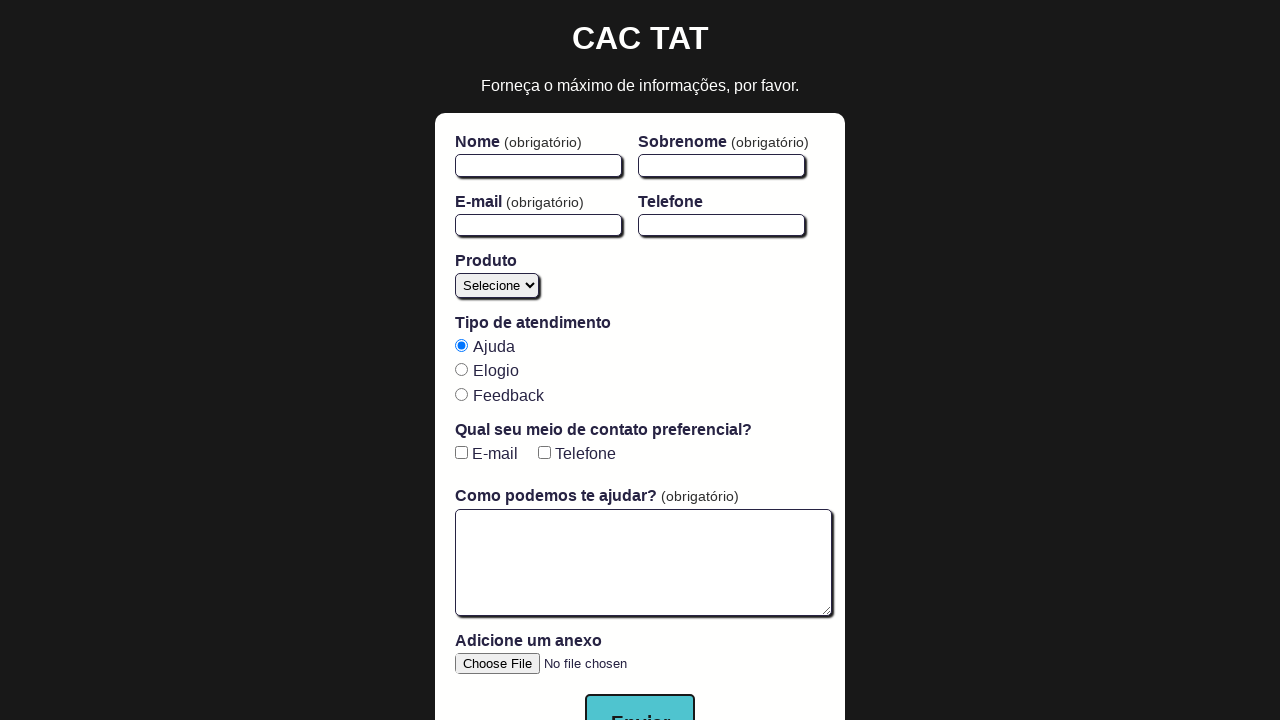